Tests forgot password form by entering email and submitting

Starting URL: https://the-internet.herokuapp.com/forgot_password

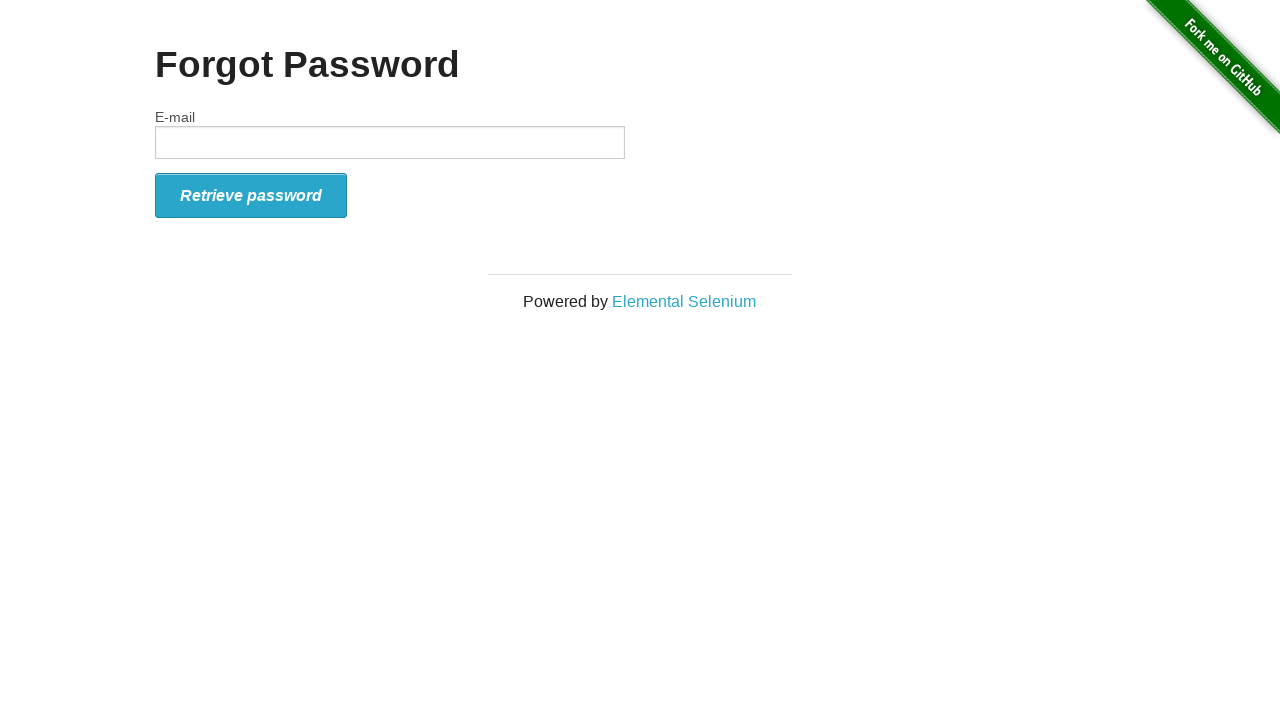

Filled email field with 'test@example.com' on #email
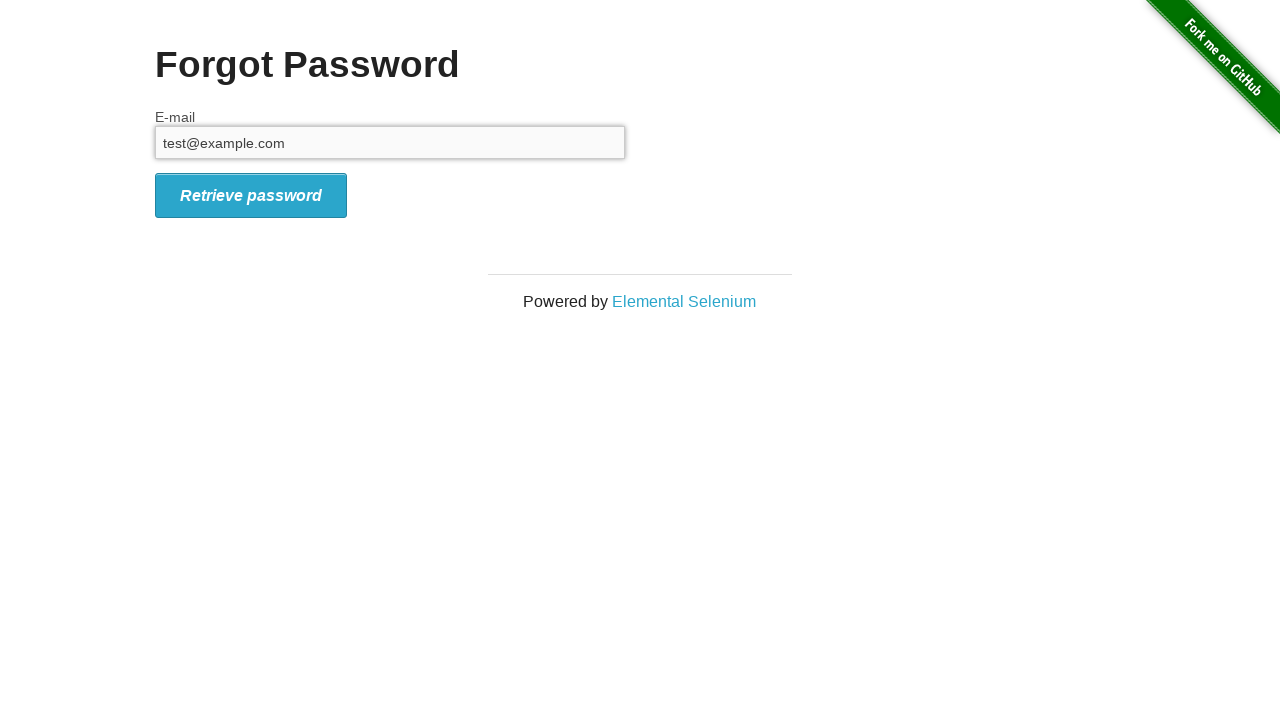

Clicked retrieve password button at (251, 195) on .icon-2x.icon-signin
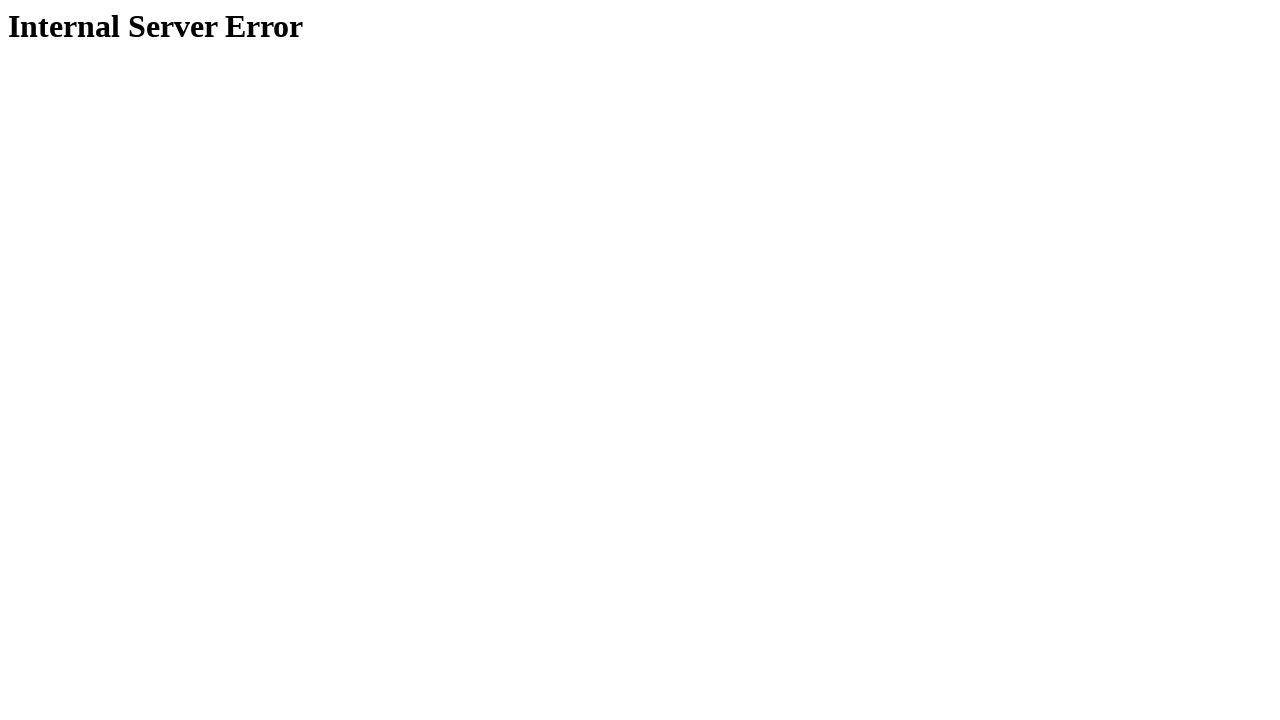

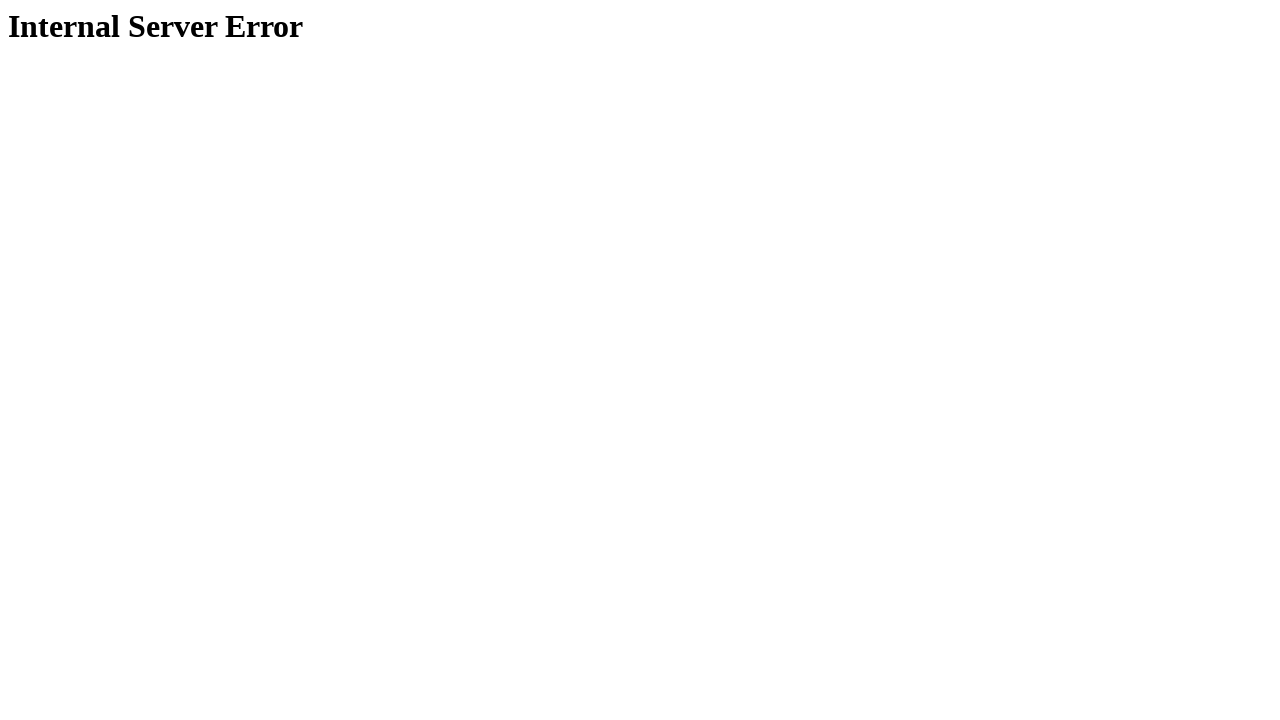